Tests extended search with checkbox selection and verifies that clicking "show selected" displays only the selected ads

Starting URL: http://ss.com

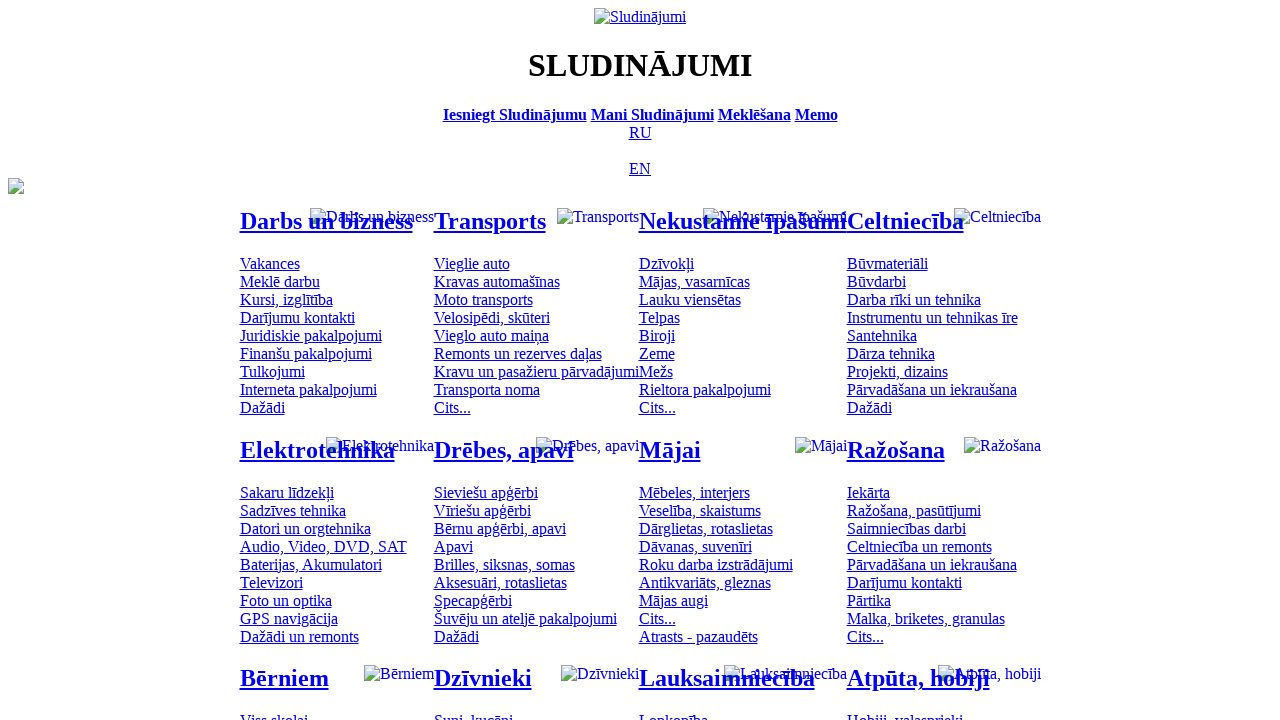

Switched to Russian language at (640, 132) on [title='По-русски']
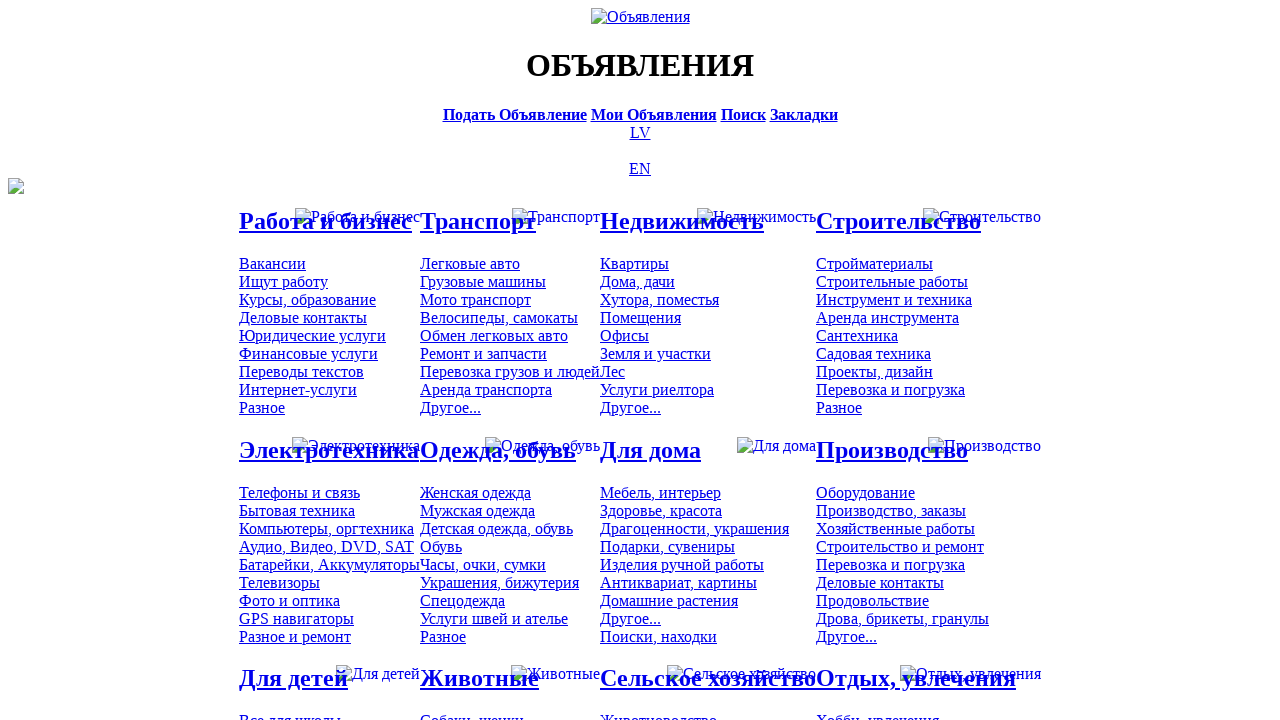

Clicked on search link at (743, 114) on #main_table a[href*='search']
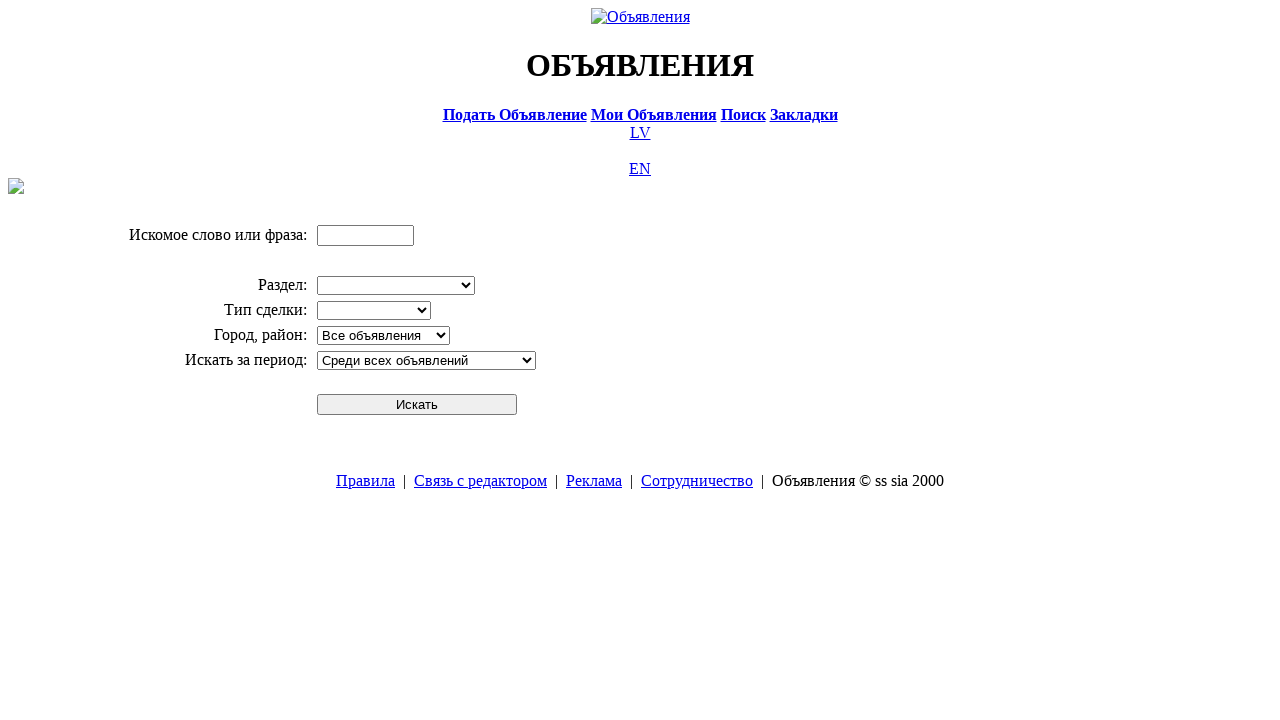

Entered search term 'Компьютер' on input[name='txt']
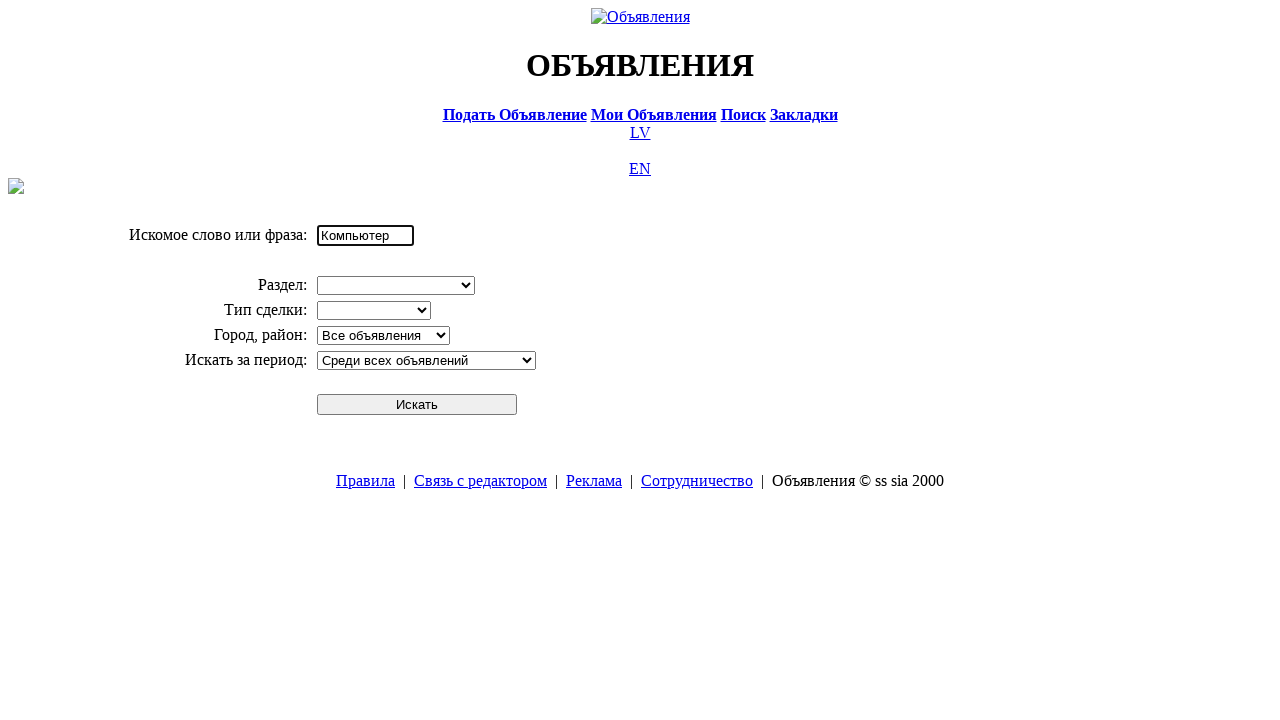

Selected 'Электротехника' division on select[name='cid_0']
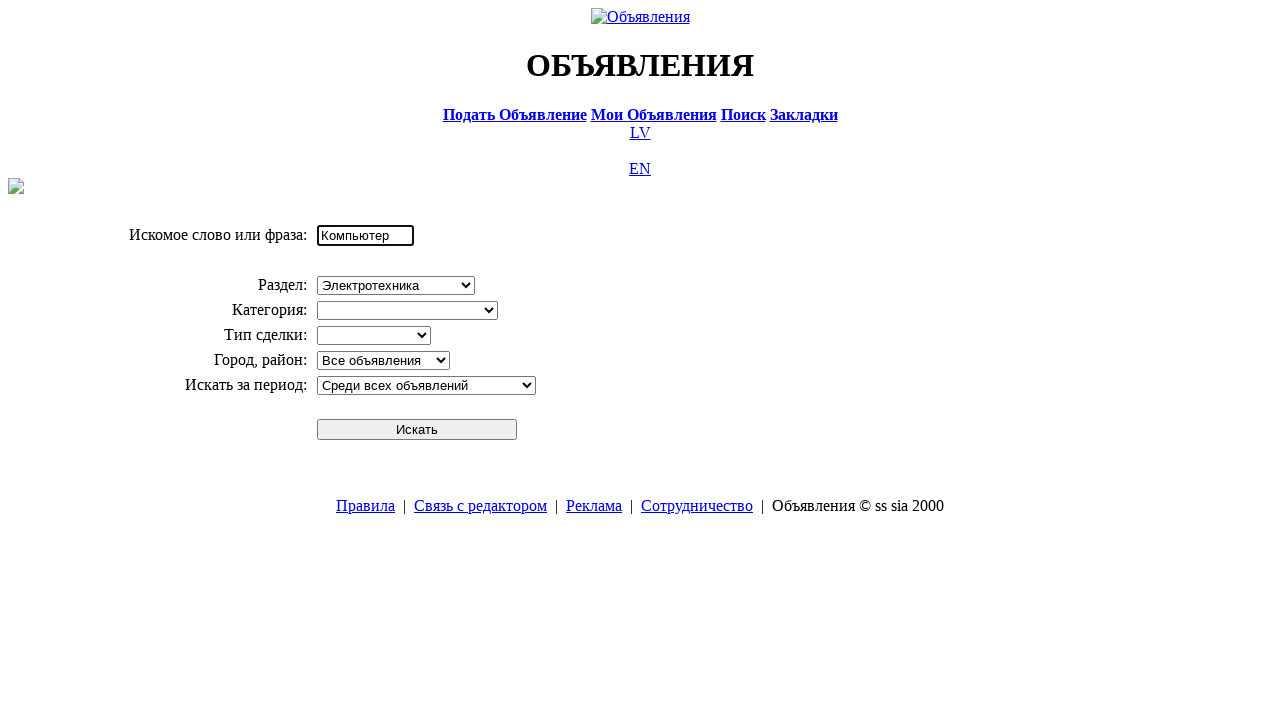

Selected 'Компьютеры, оргтехника' category on select[name='cid_1']
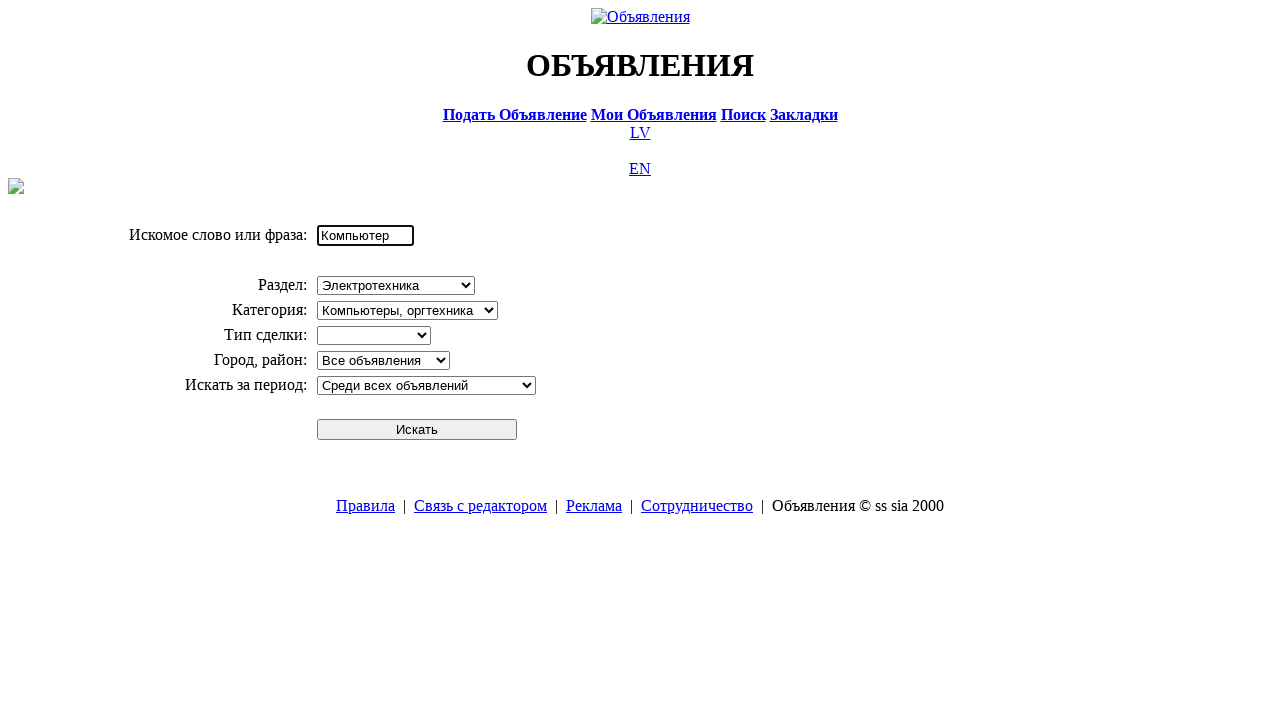

Submitted initial search at (417, 429) on #sbtn
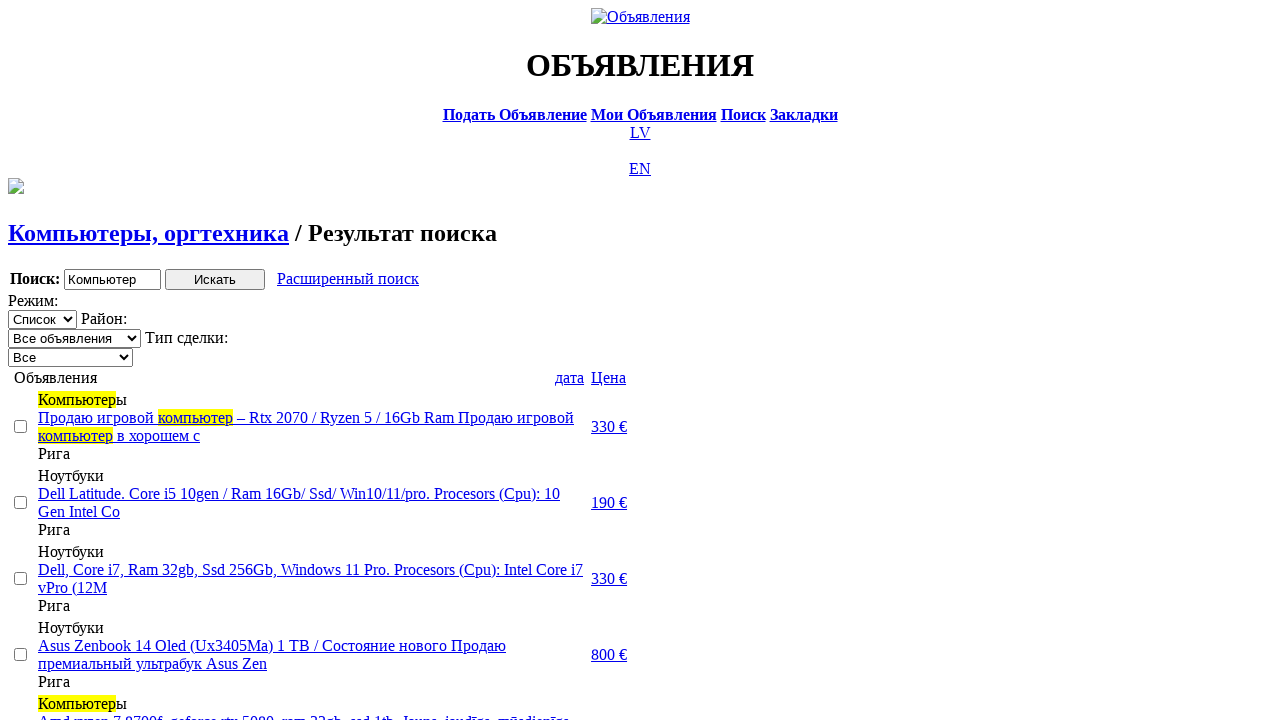

Search results loaded
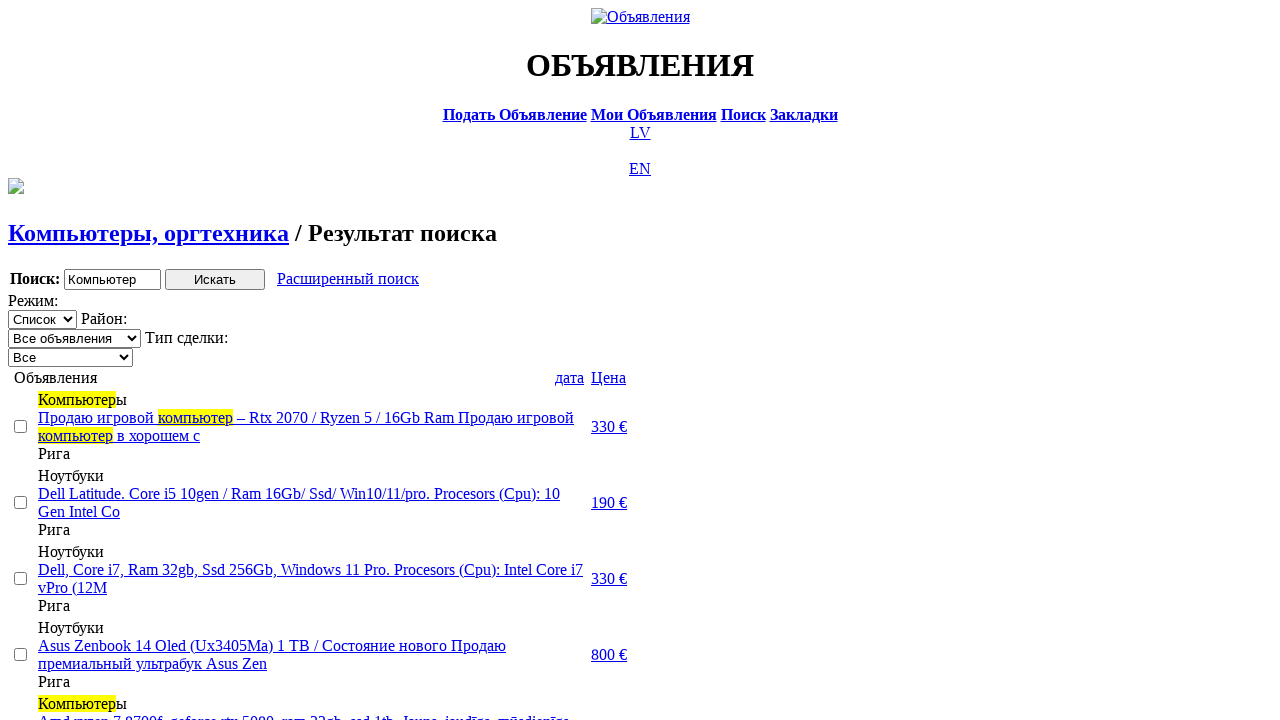

Clicked on extended search link at (348, 279) on a.a9a
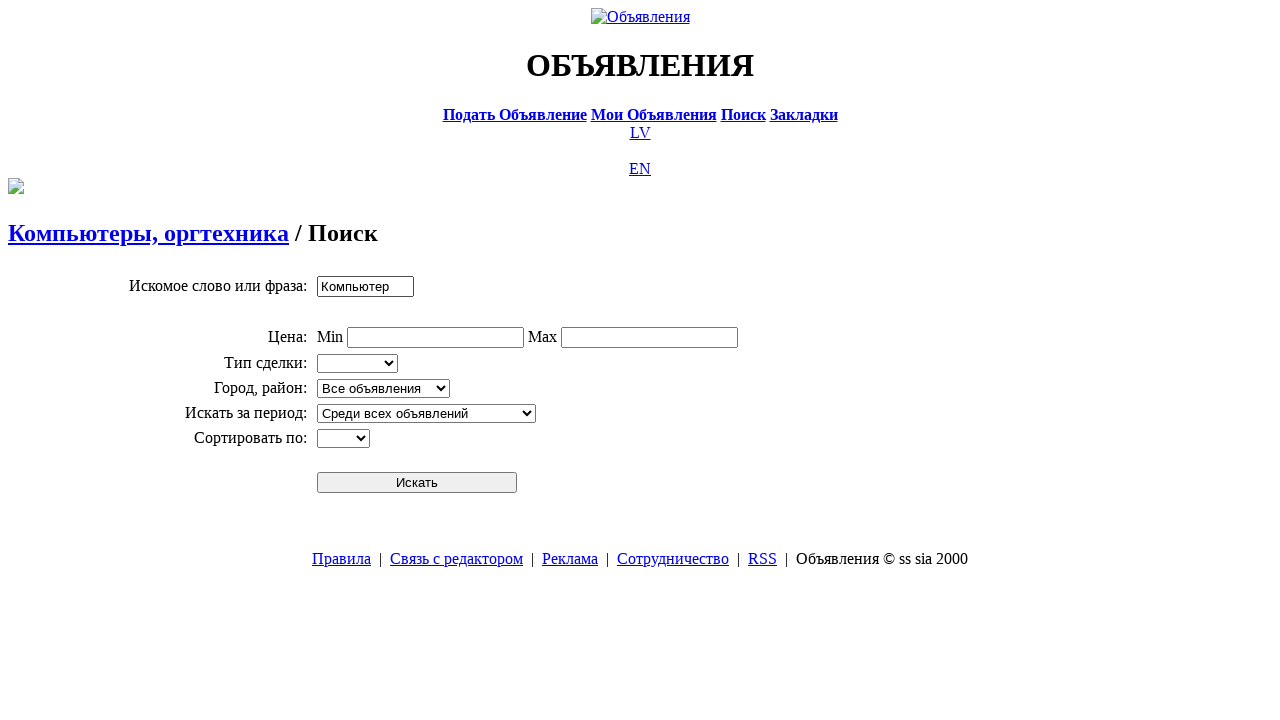

Entered minimum price 0 on input[name='topt[8][min]']
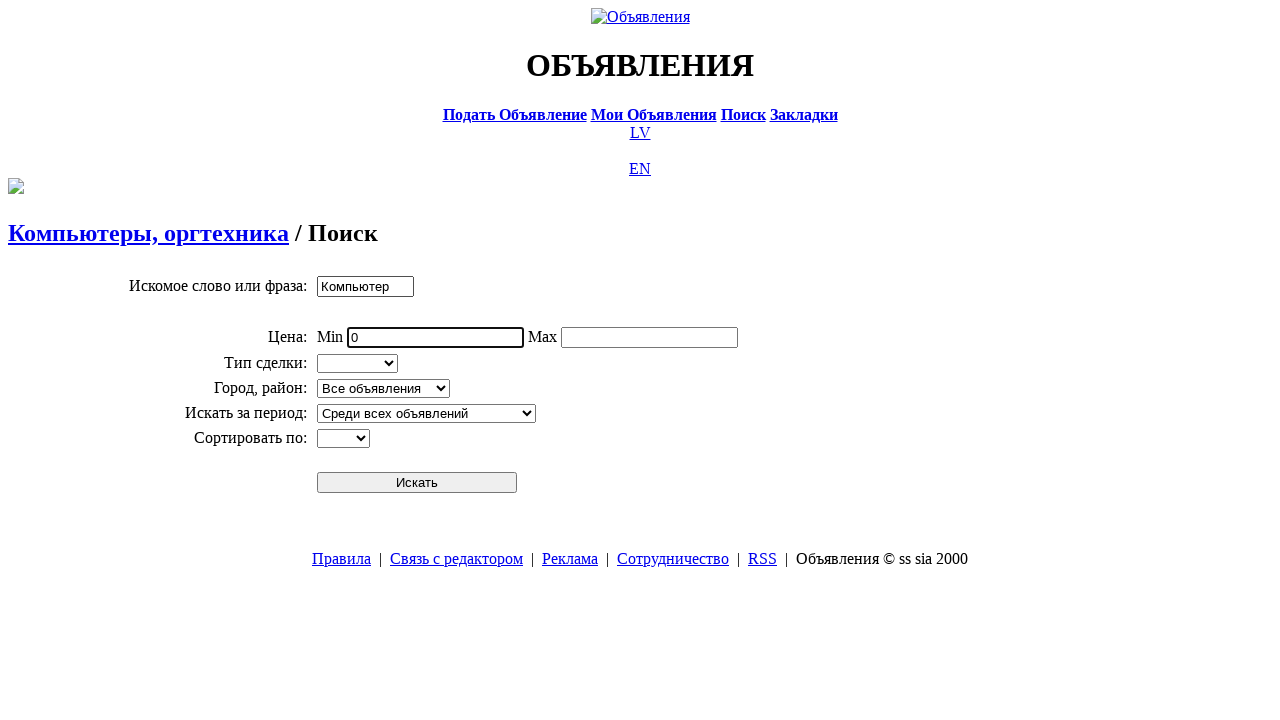

Entered maximum price 300 on input[name='topt[8][max]']
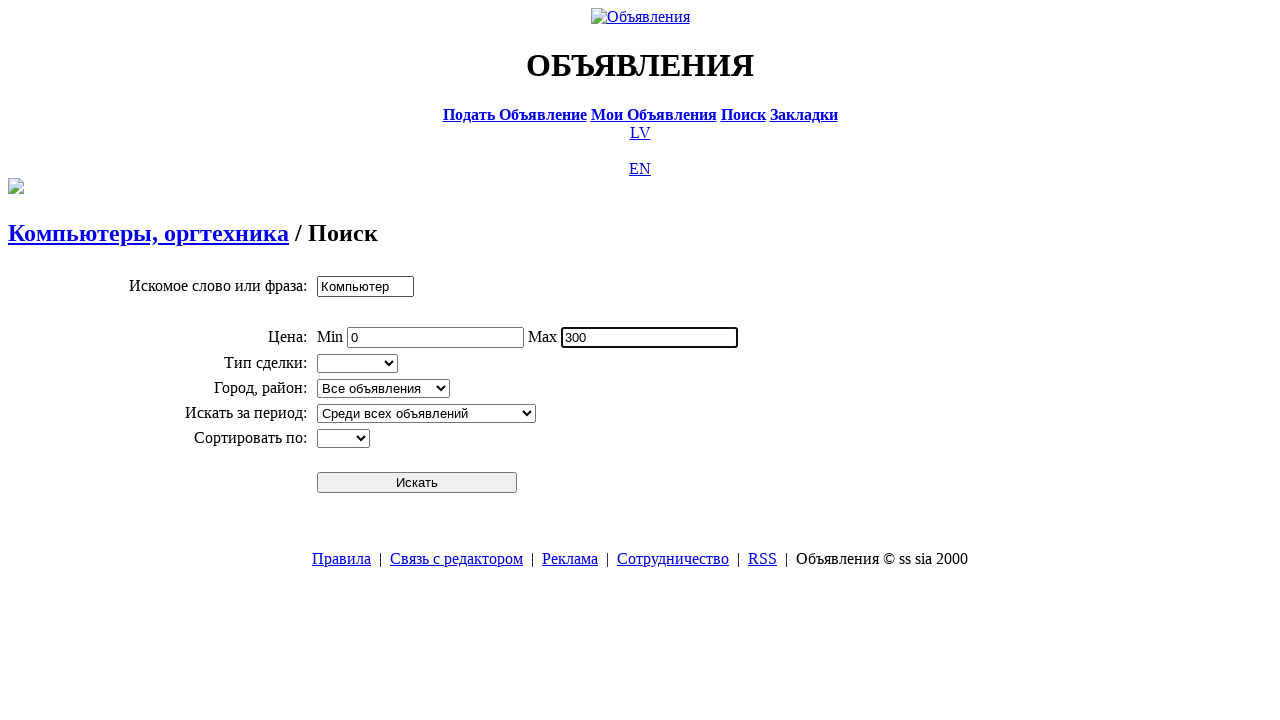

Submitted extended search with price filter at (417, 482) on #sbtn
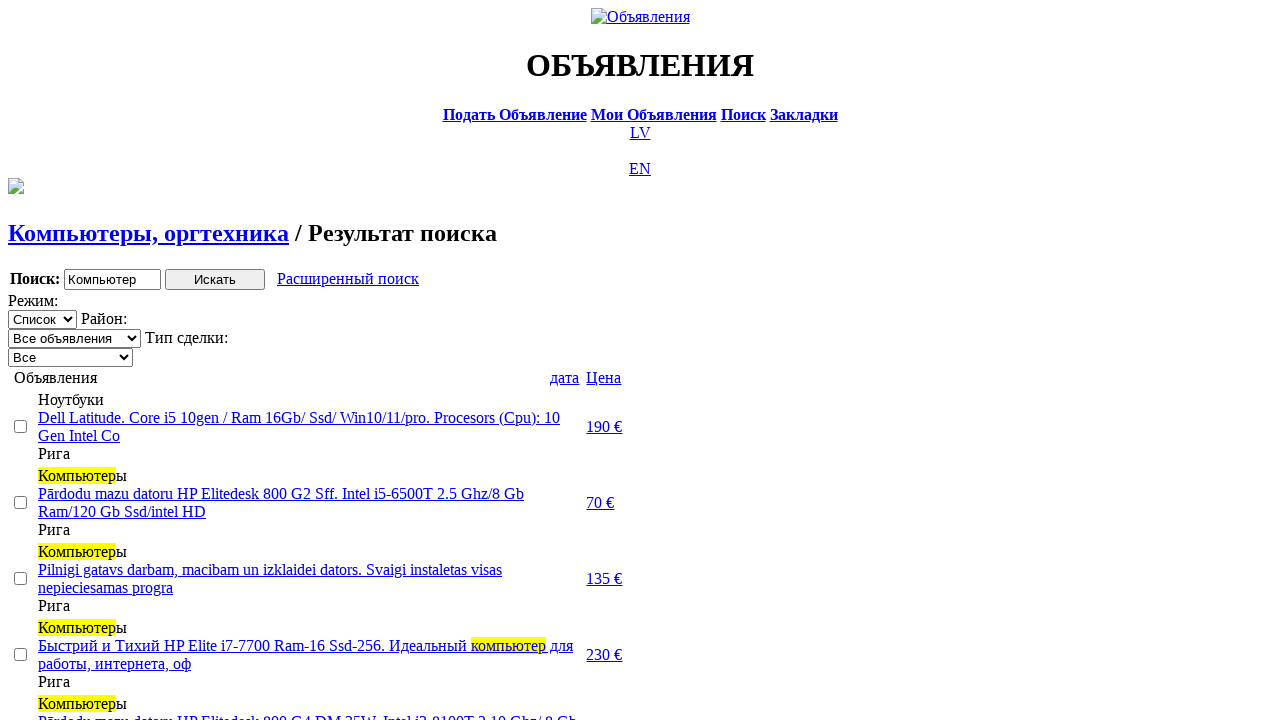

Extended search results loaded
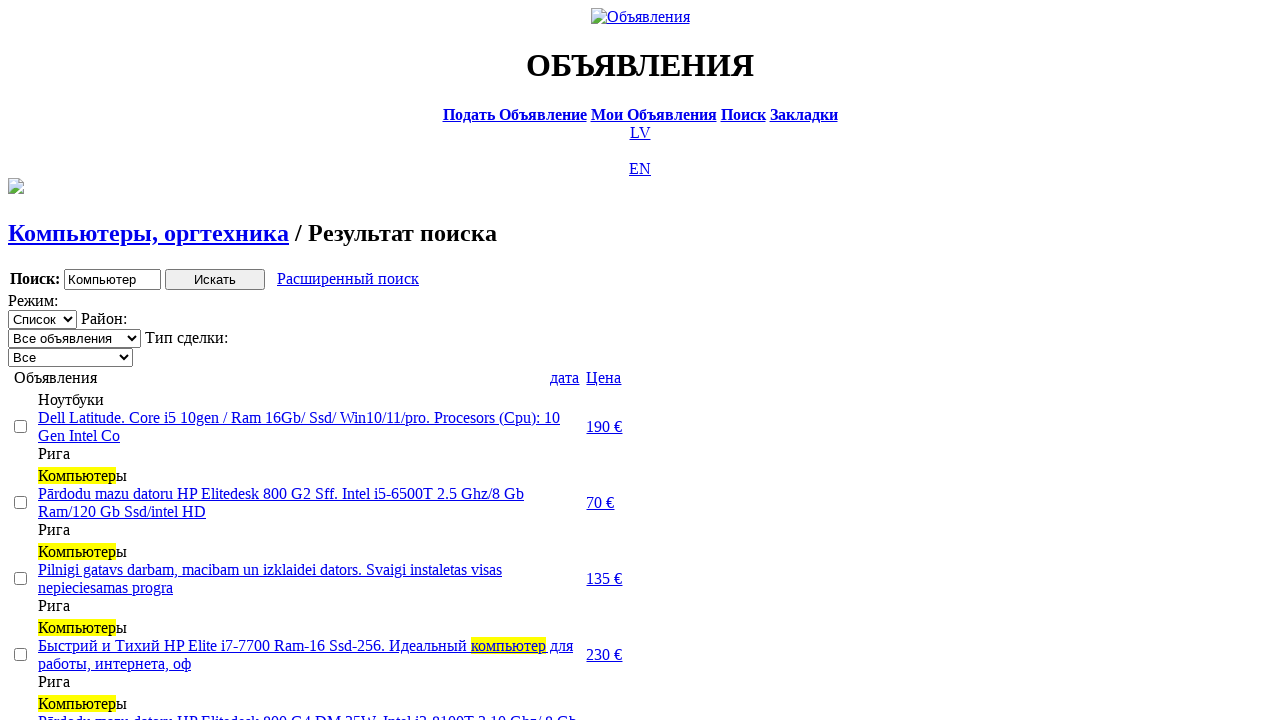

Clicked on price sort column at (604, 377) on text=Цена
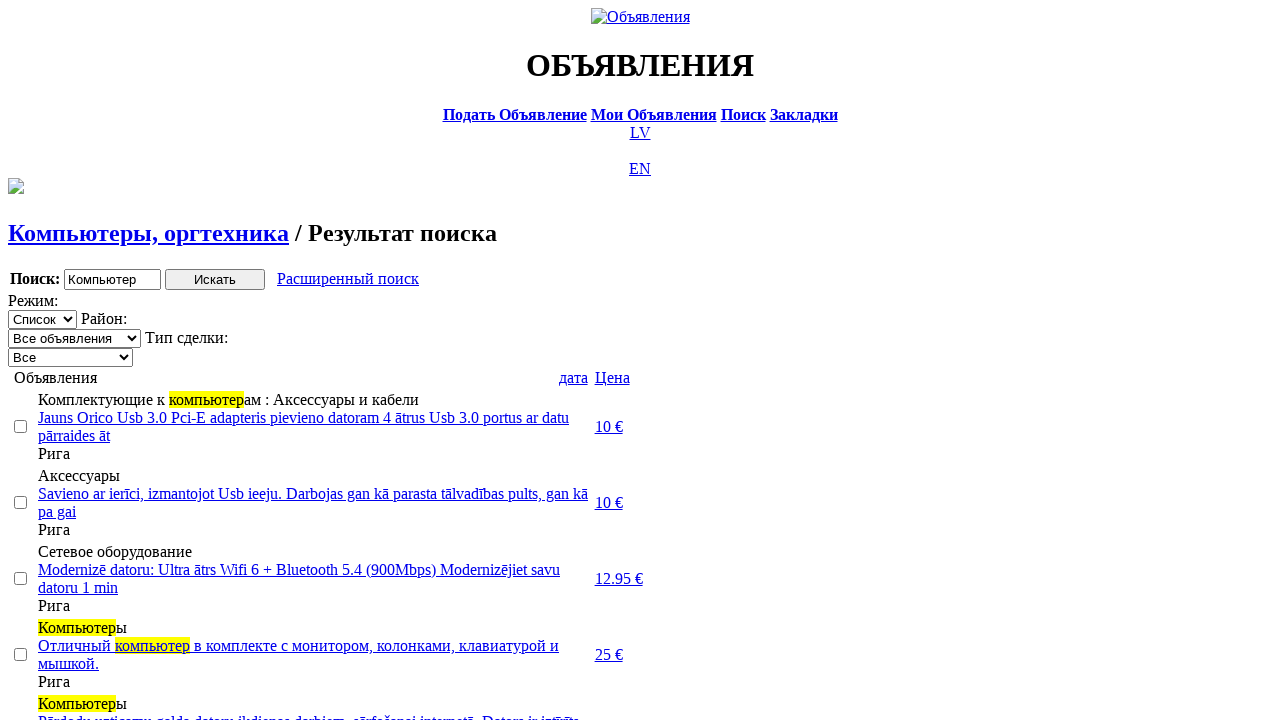

Clicked on price sort column again to reverse order at (612, 377) on text=Цена
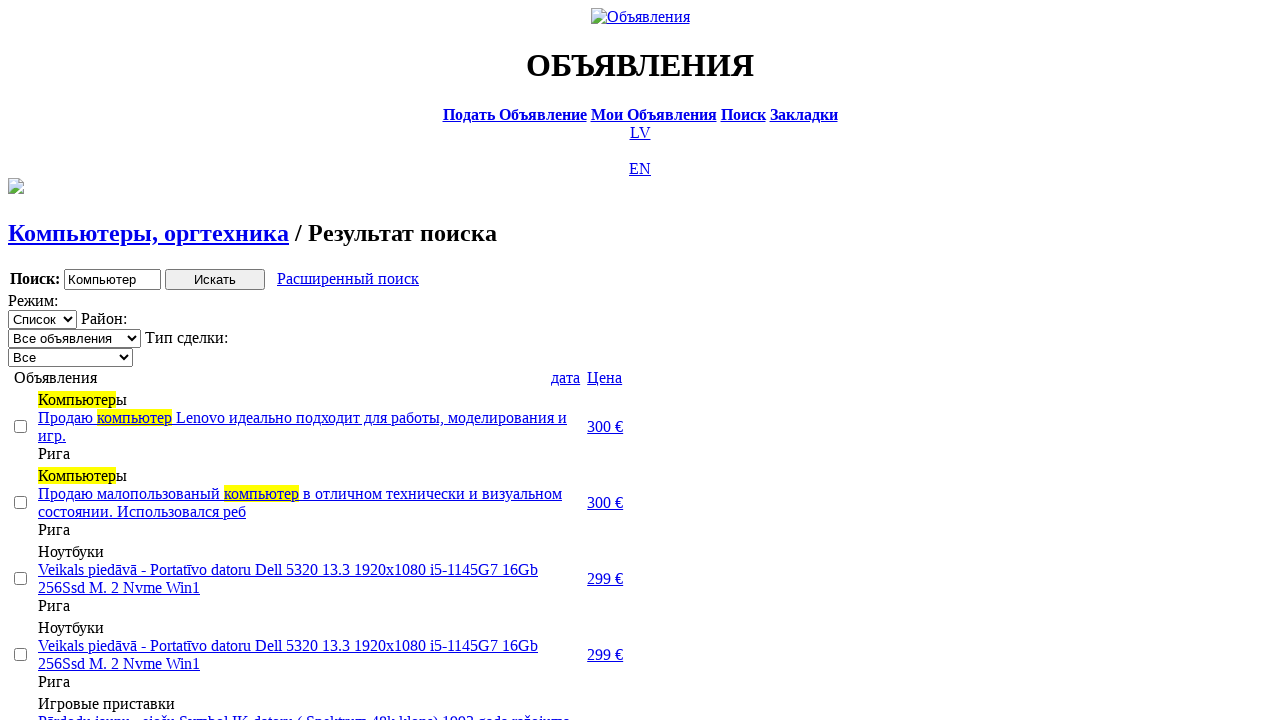

Selected 'Продажа' (Sale) transaction type on .filter_second_line_dv>span:nth-child(3)>select
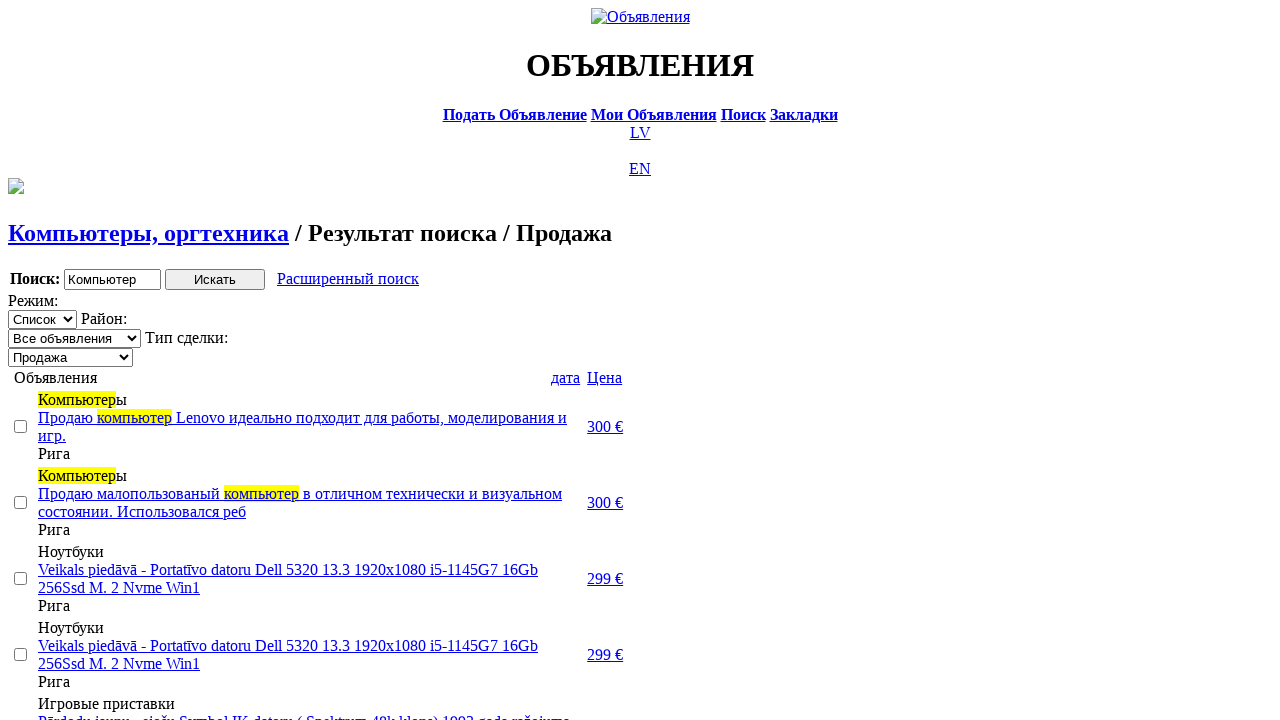

Located all checkboxes on page
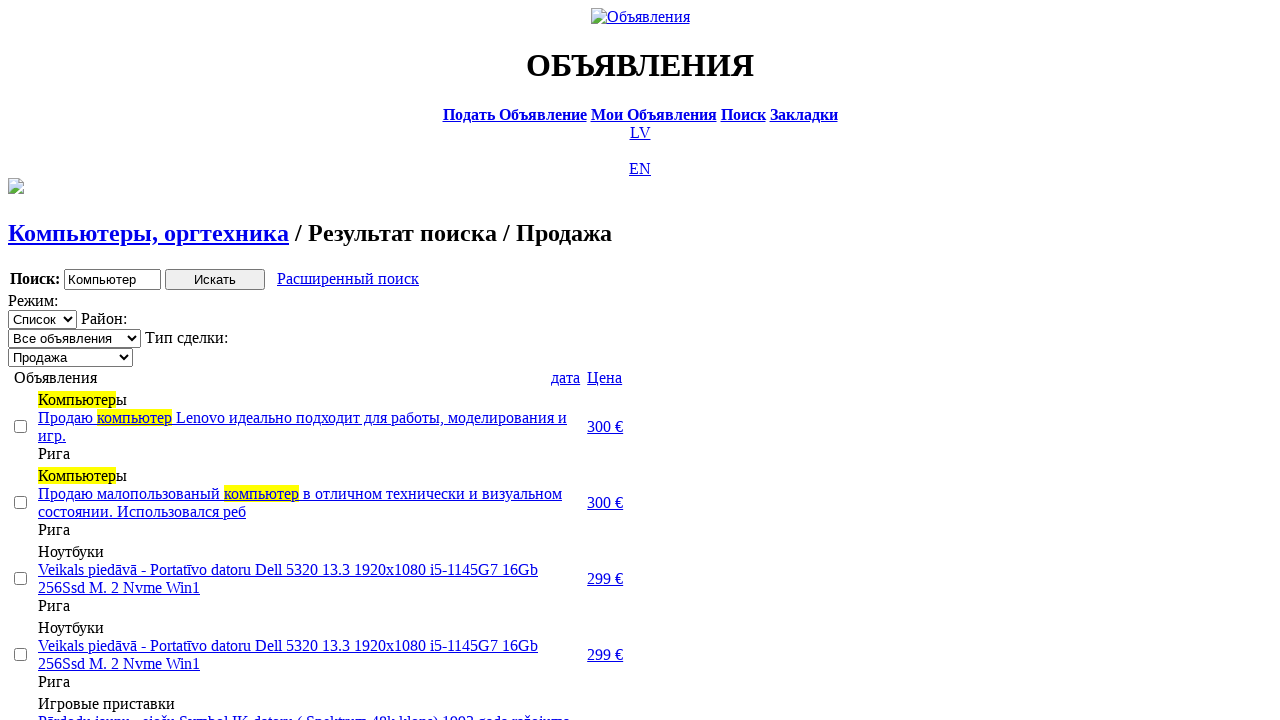

Selected 2nd checkbox at (20, 502) on [type='checkbox'] >> nth=1
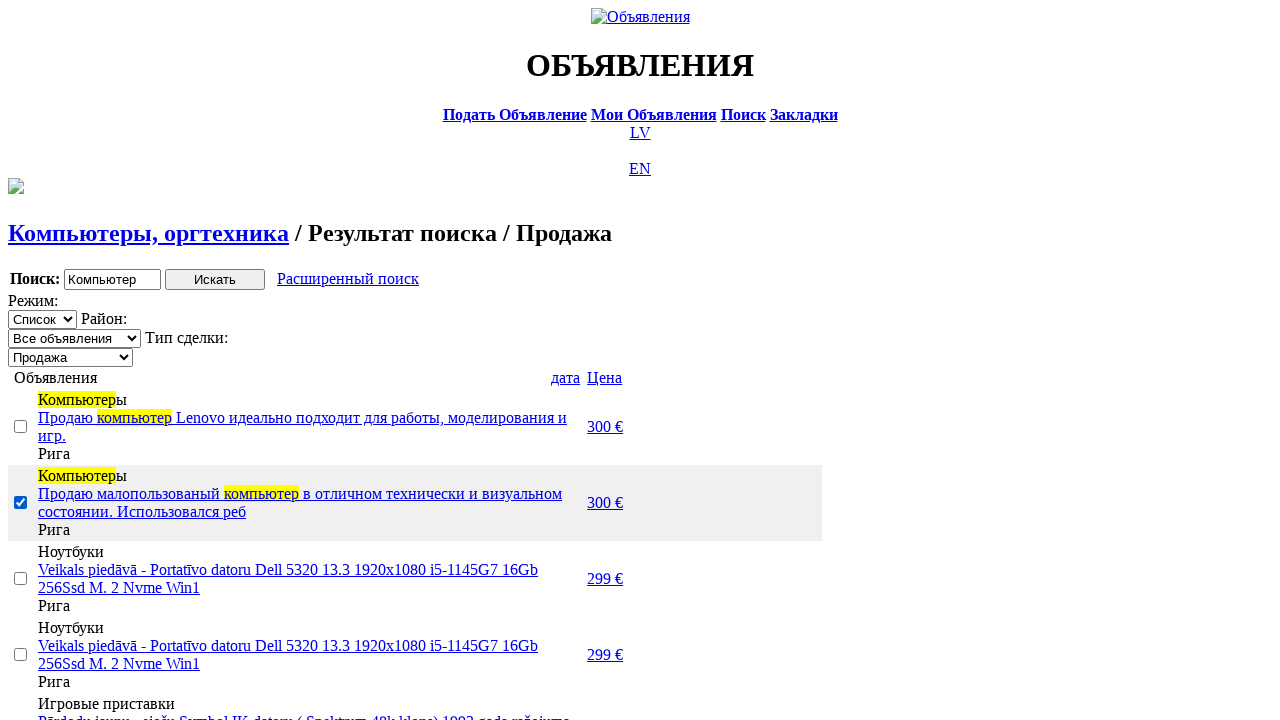

Selected 3rd checkbox at (20, 578) on [type='checkbox'] >> nth=2
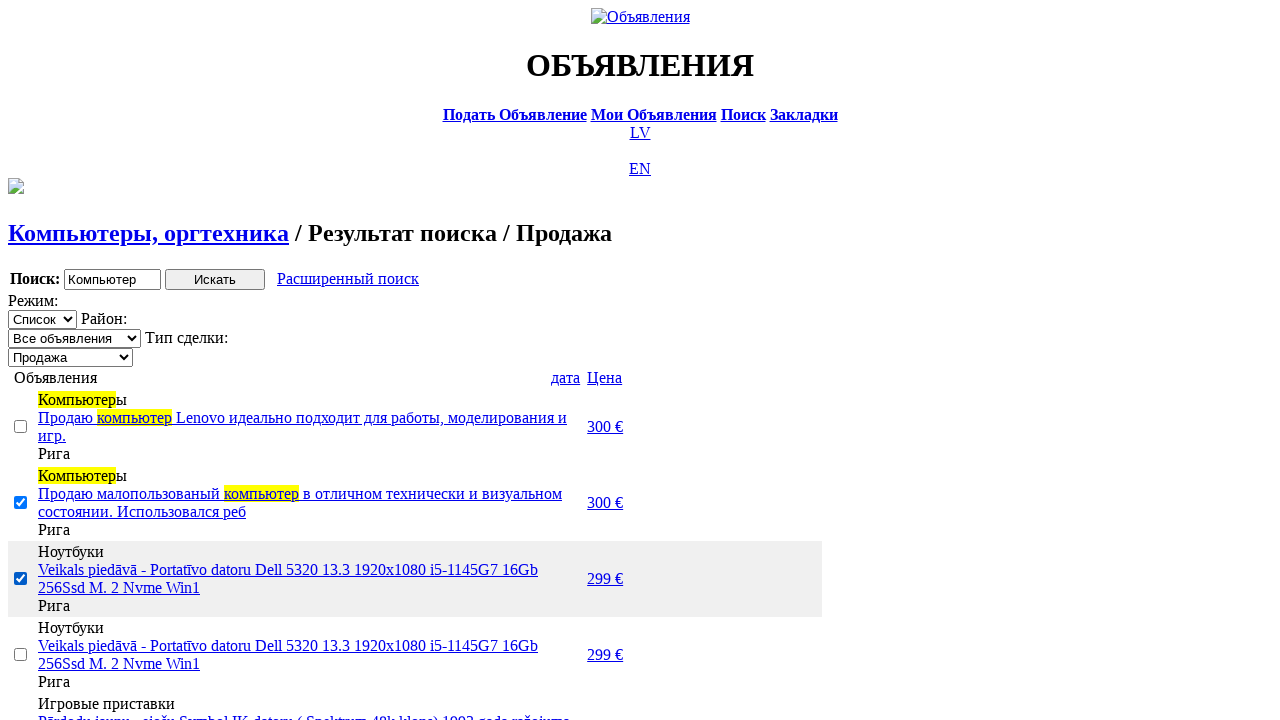

Selected 5th checkbox at (20, 360) on [type='checkbox'] >> nth=4
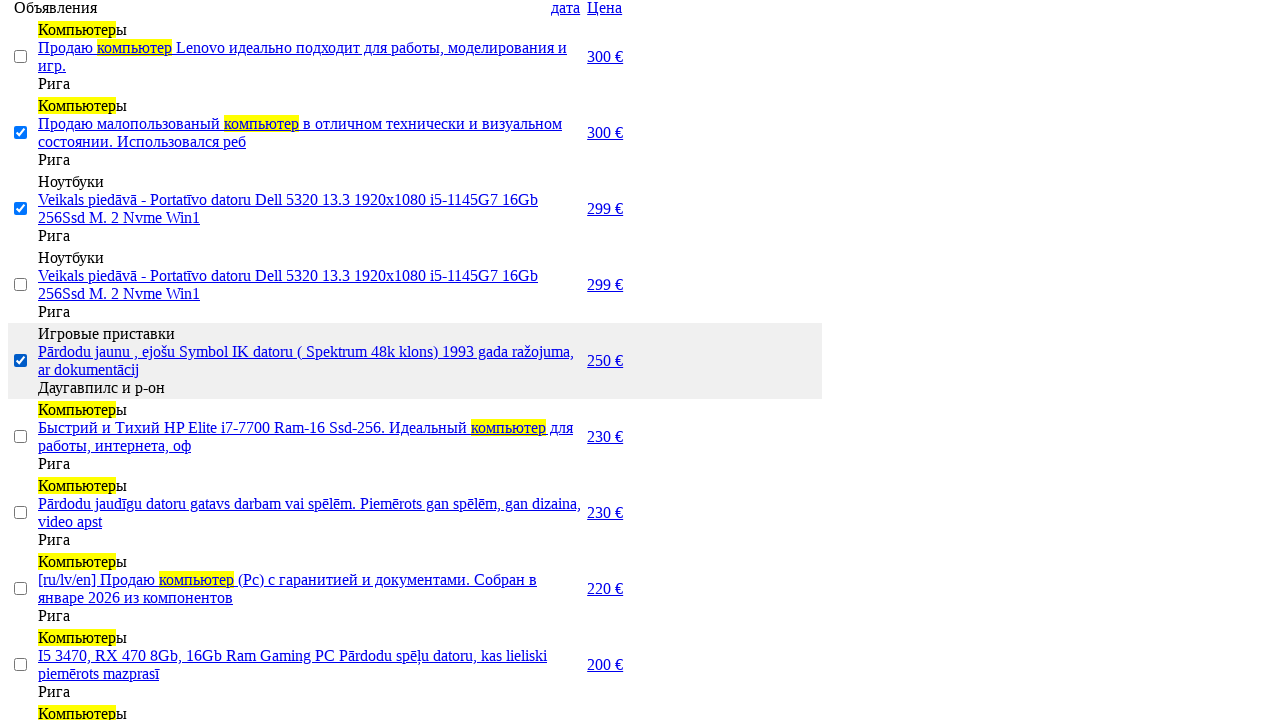

Scrolled to bottom of page
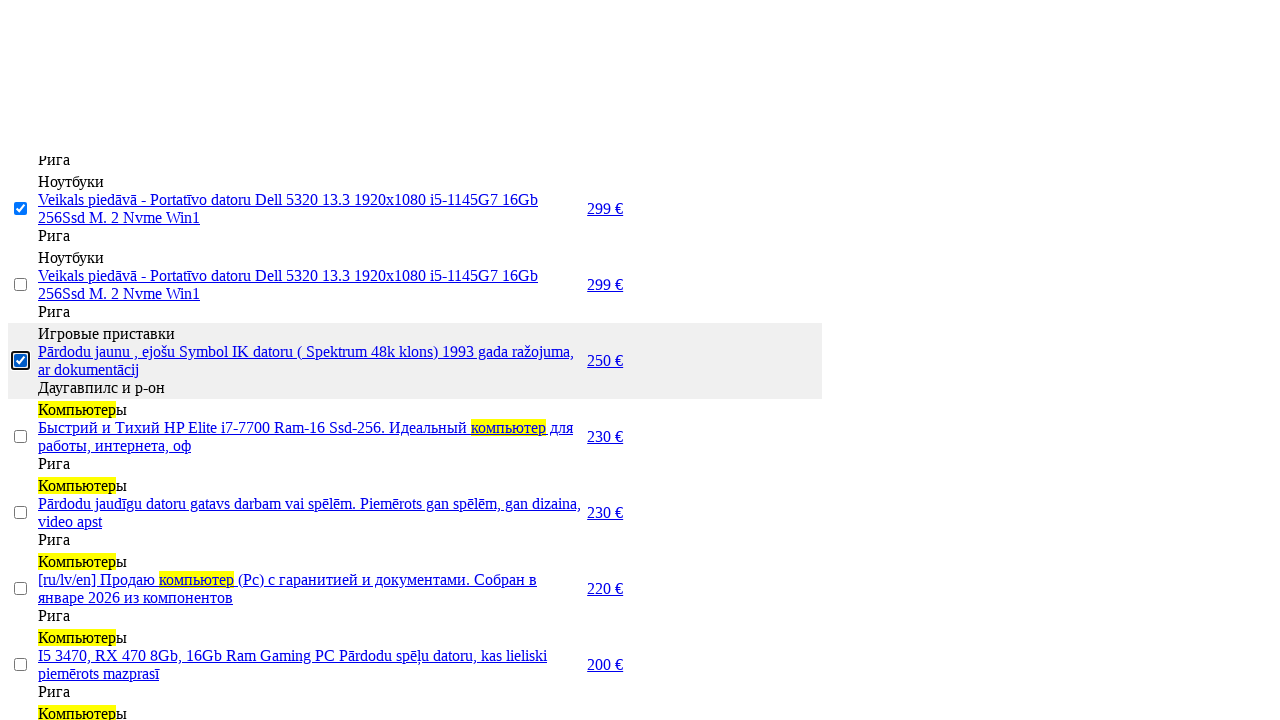

Waited for UI update
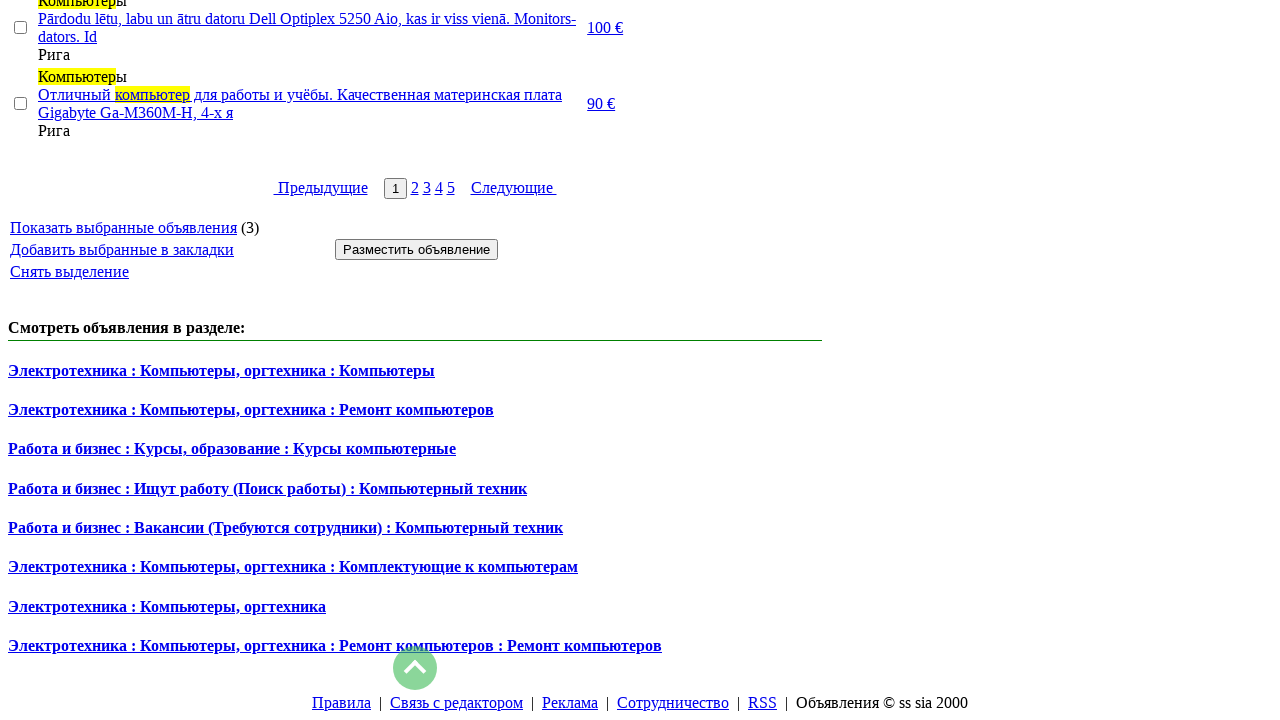

Clicked 'show selected' button to filter ads at (124, 227) on #show_selected_a
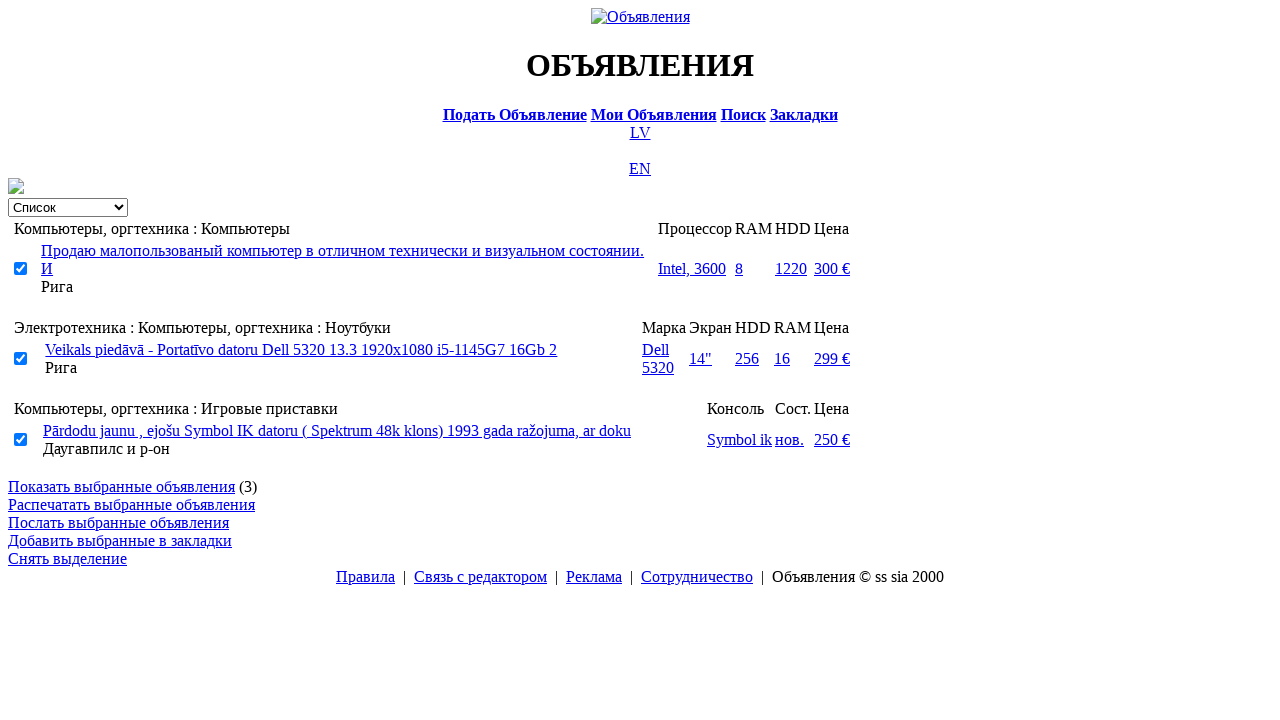

Filtered results loaded, showing only selected ads
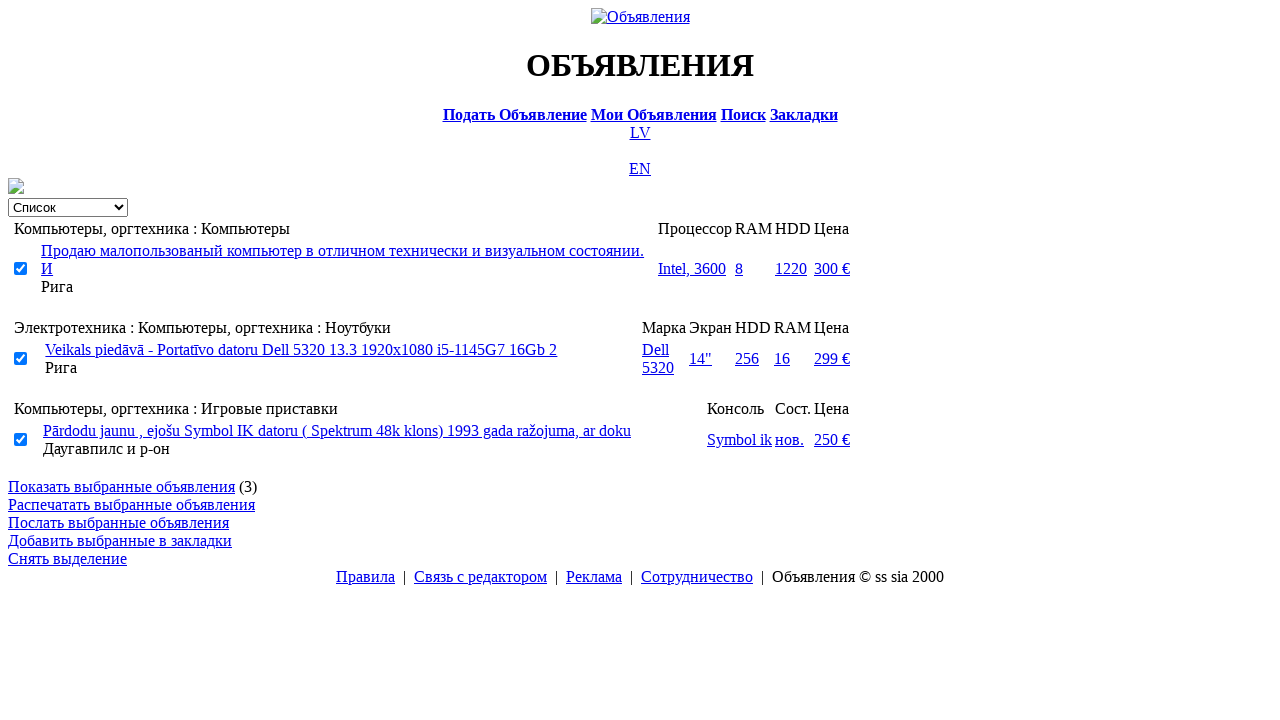

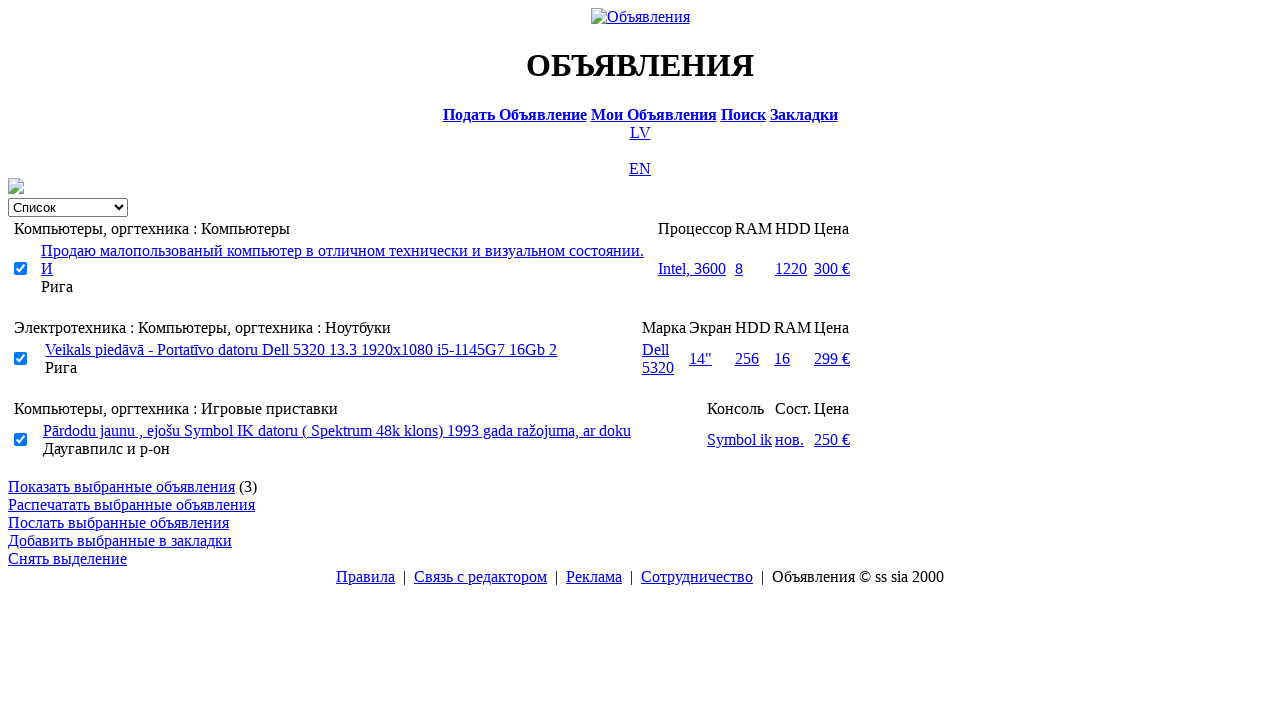